Tests handling of child windows by clicking a link that opens a new tab, extracting text from the new page, and using that text in the parent page

Starting URL: https://rahulshettyacademy.com/loginpagePractise/

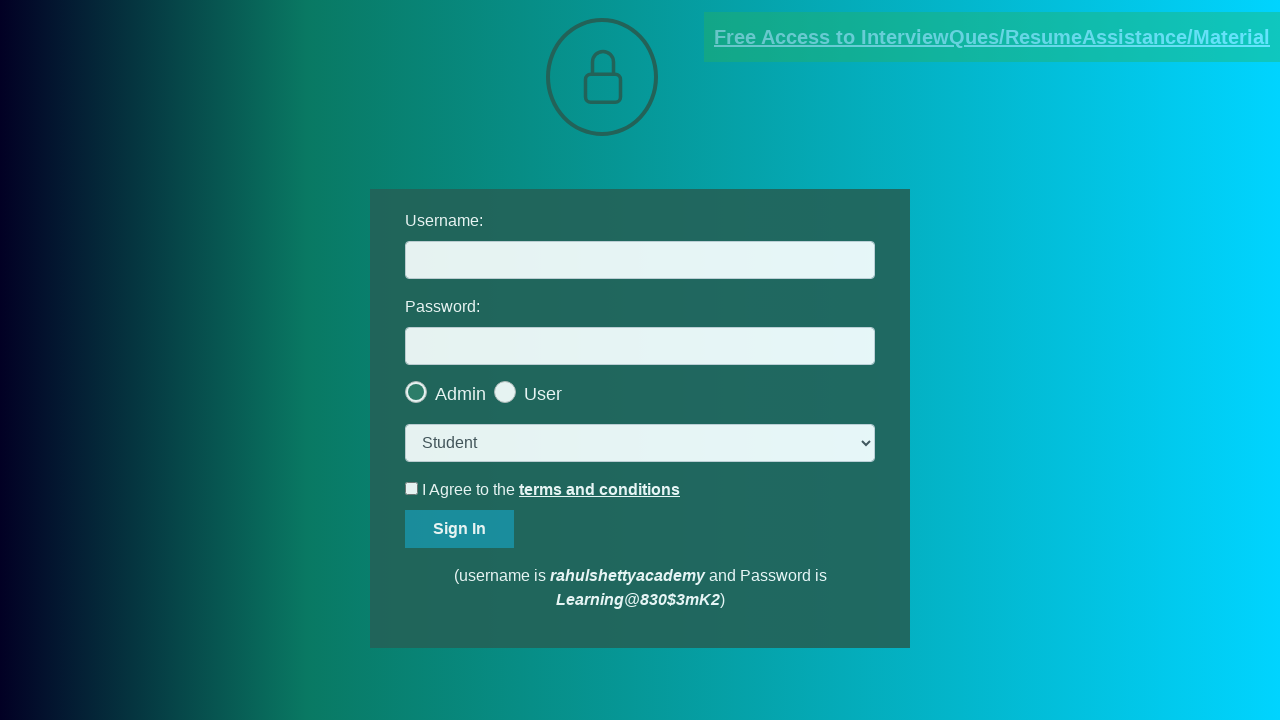

Located the blinking document link
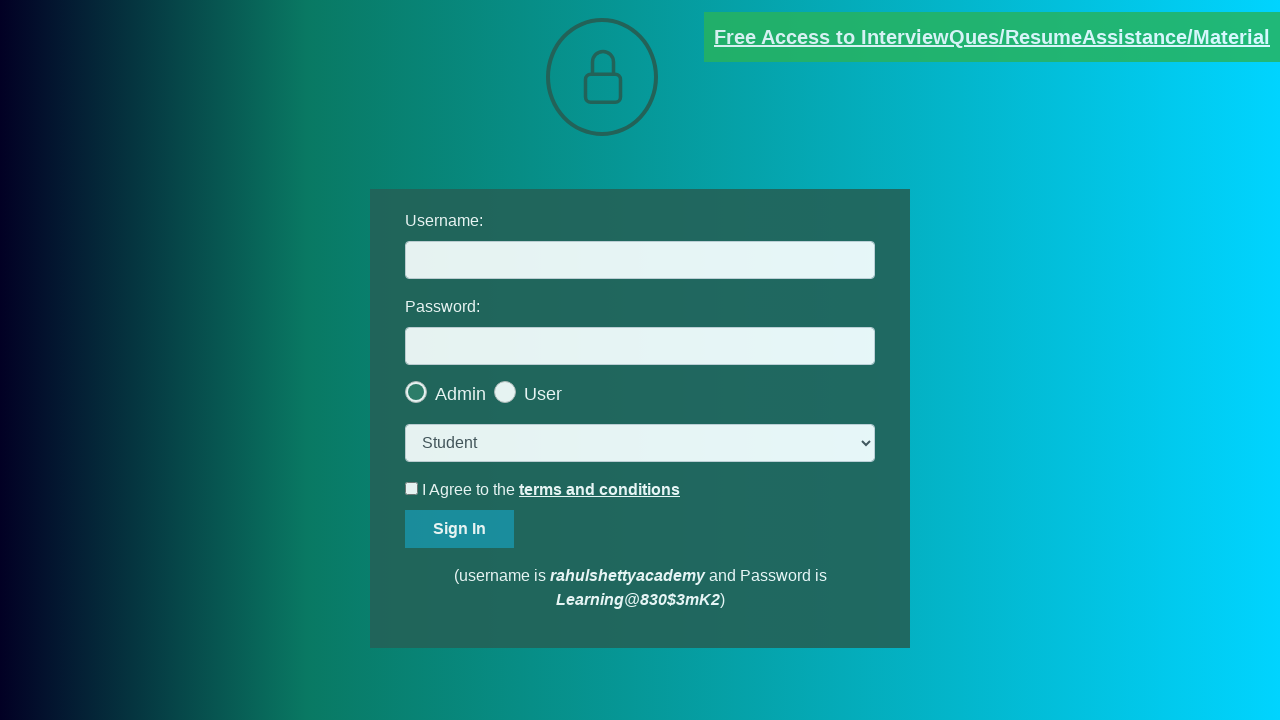

Clicked document link and new page opened at (992, 37) on [href*='documents-request']
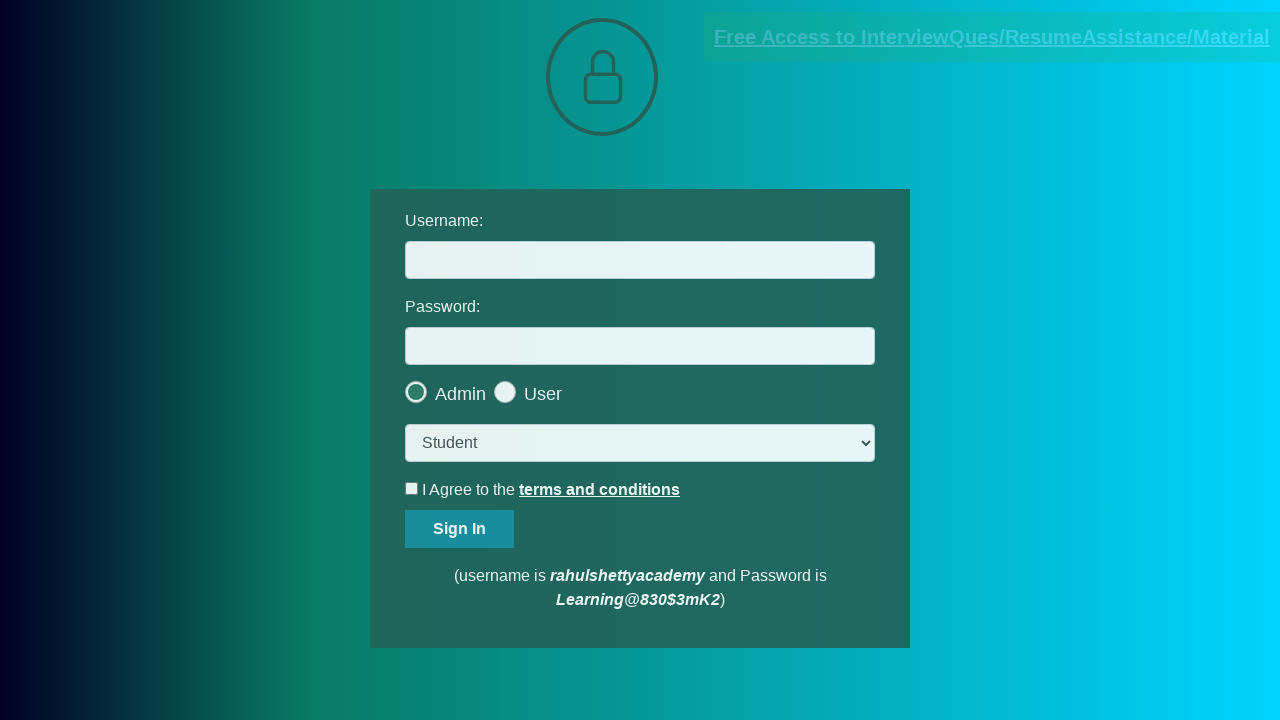

New page finished loading
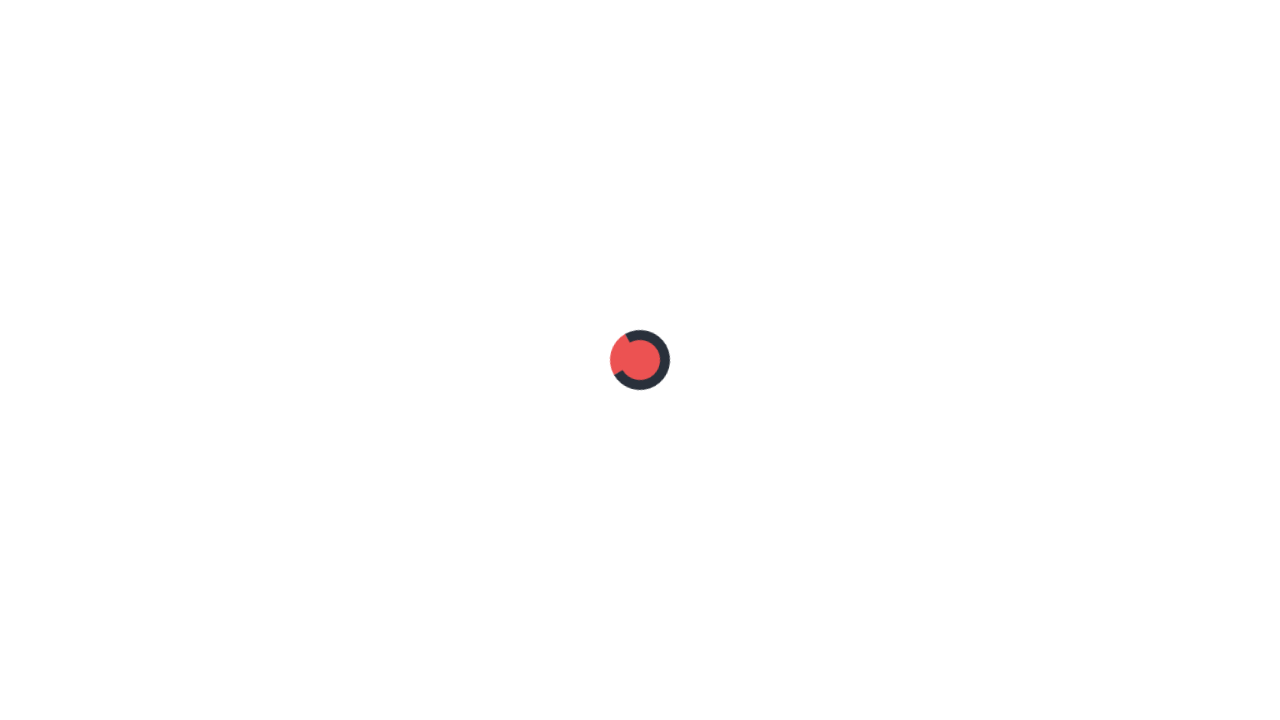

Extracted text from red element on new page: 'Please email us at mentor@rahulshettyacademy.com with below template to receive response '
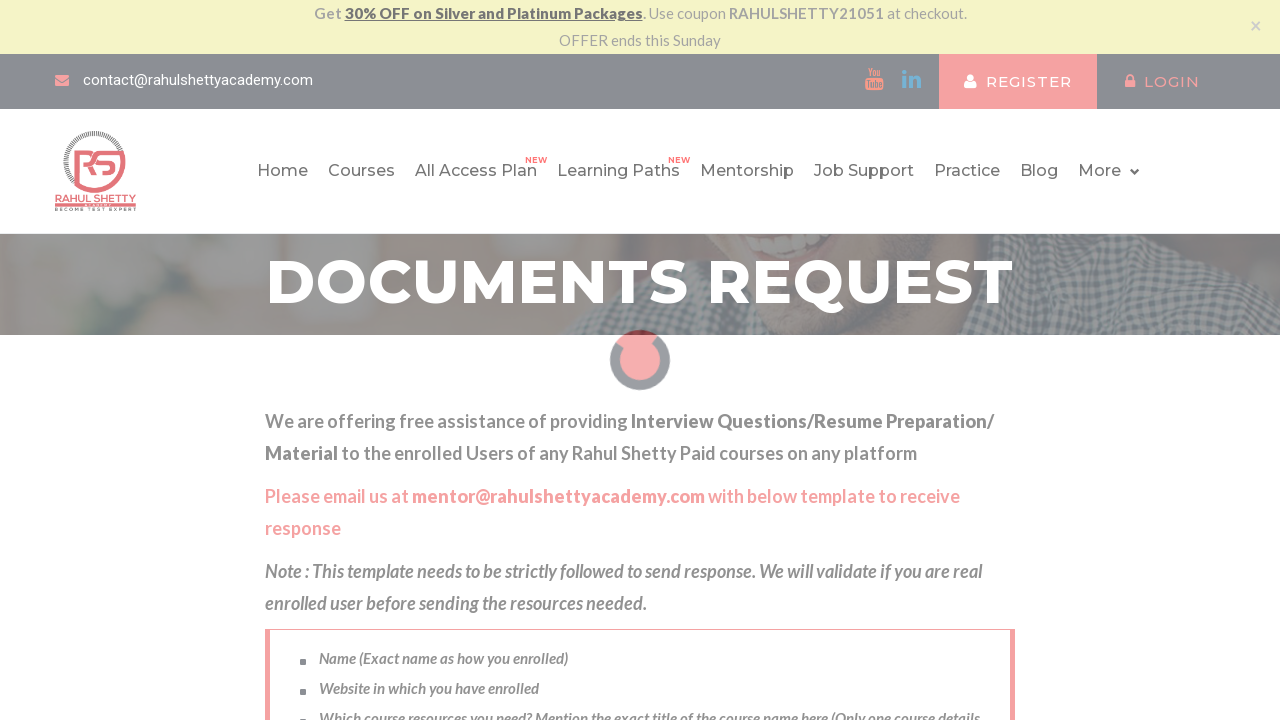

Extracted domain from text: 'rahulshettyacademy.com' on #username
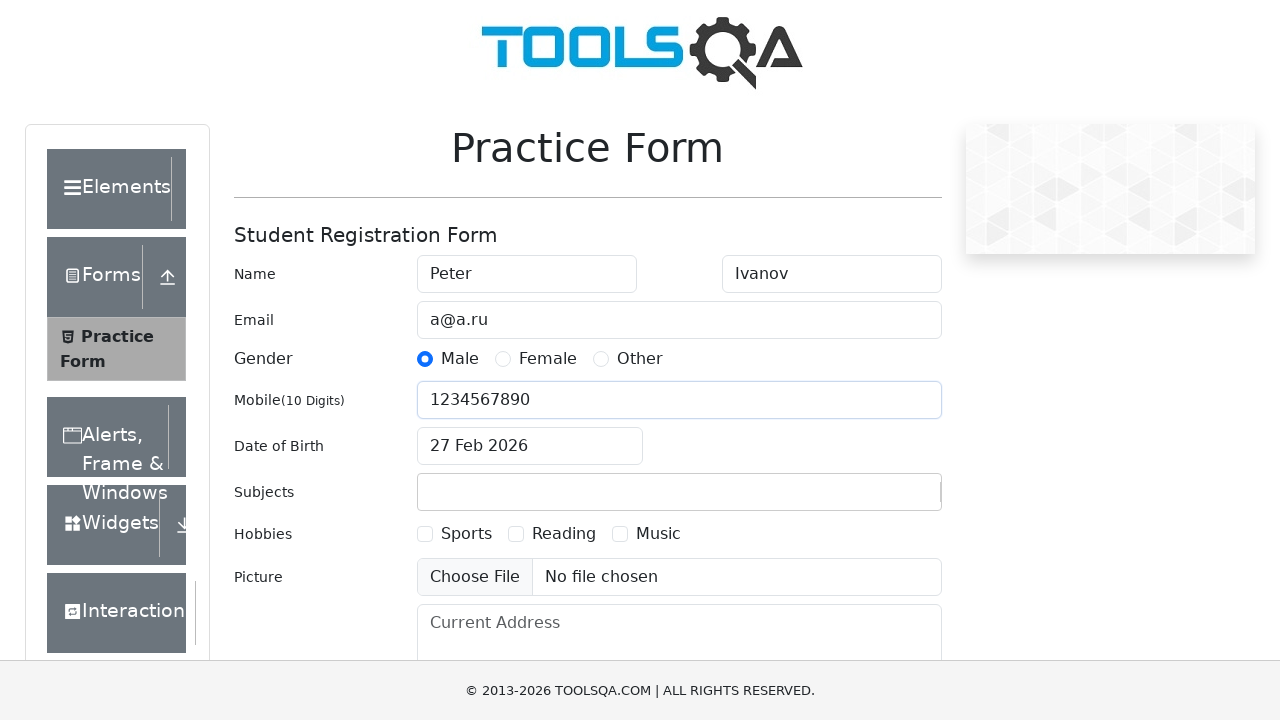

Filled username field with extracted domain 'rahulshettyacademy.com'
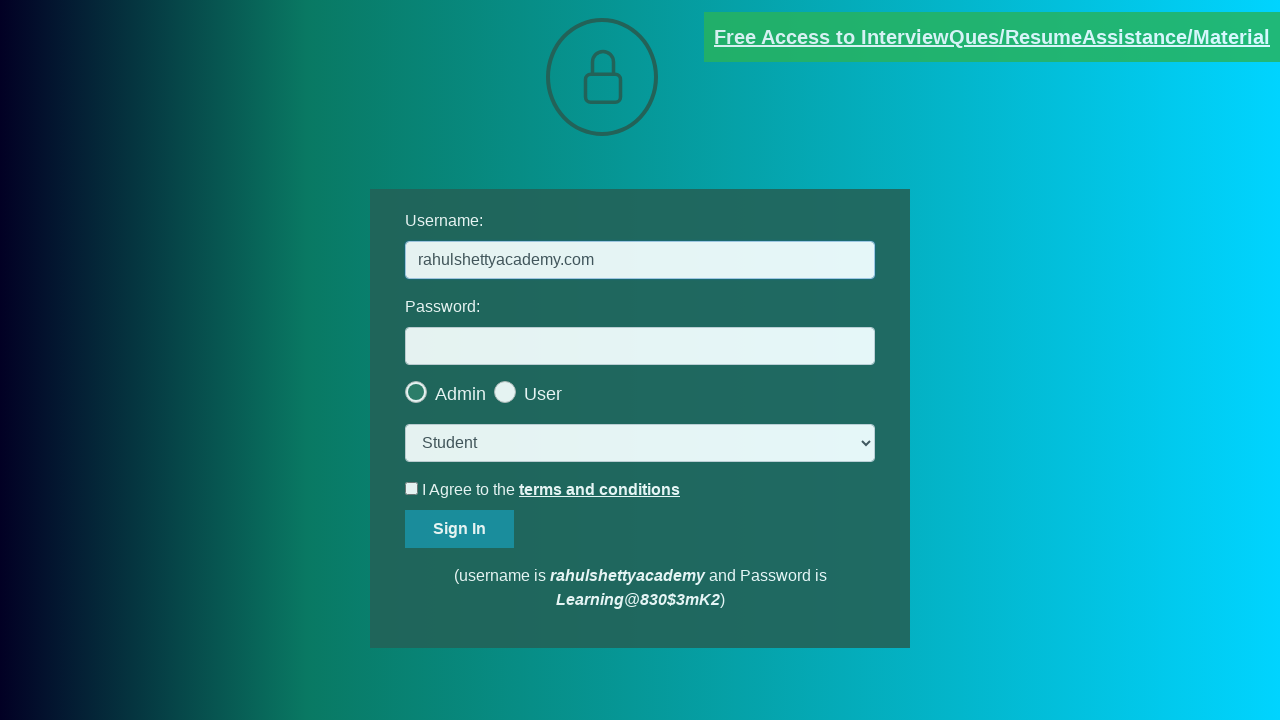

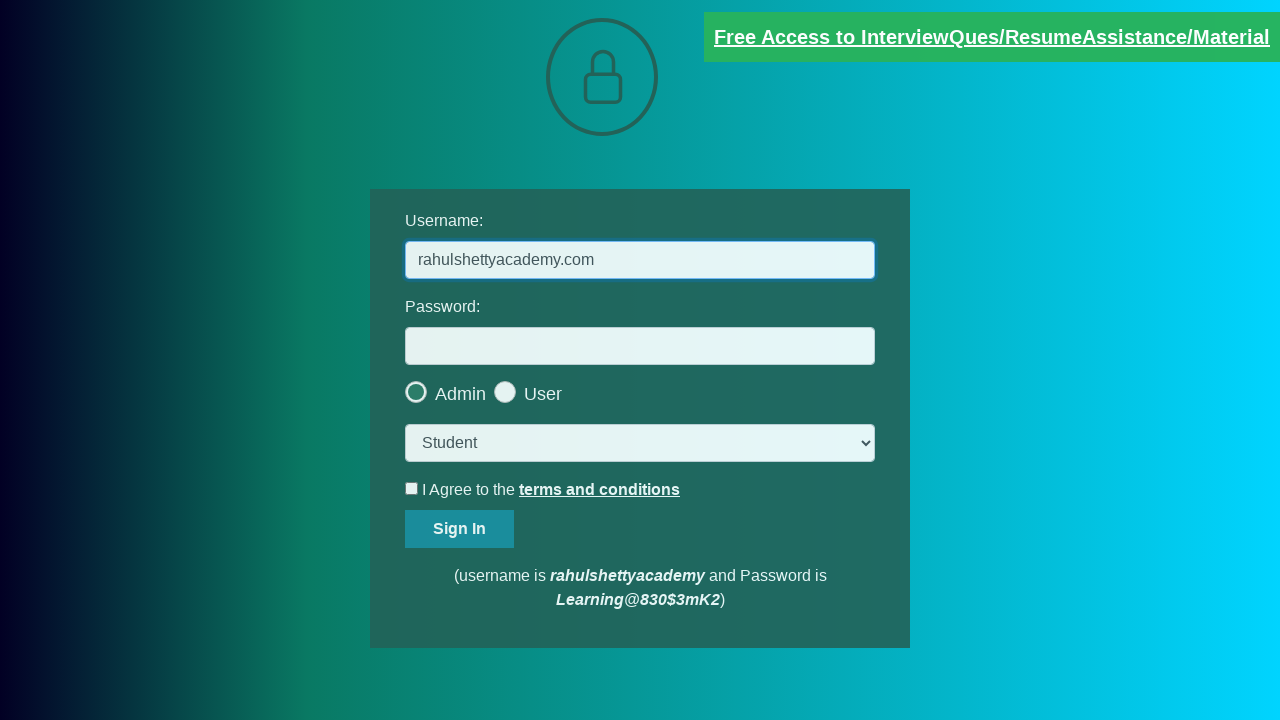